Tests mouse hover and movement actions on a demo page by moving the mouse to different elements and verifying the hover effects trigger correctly (displaying "Mouse moved" text and clearing input fields).

Starting URL: http://sahitest.com/demo/mouseover.htm

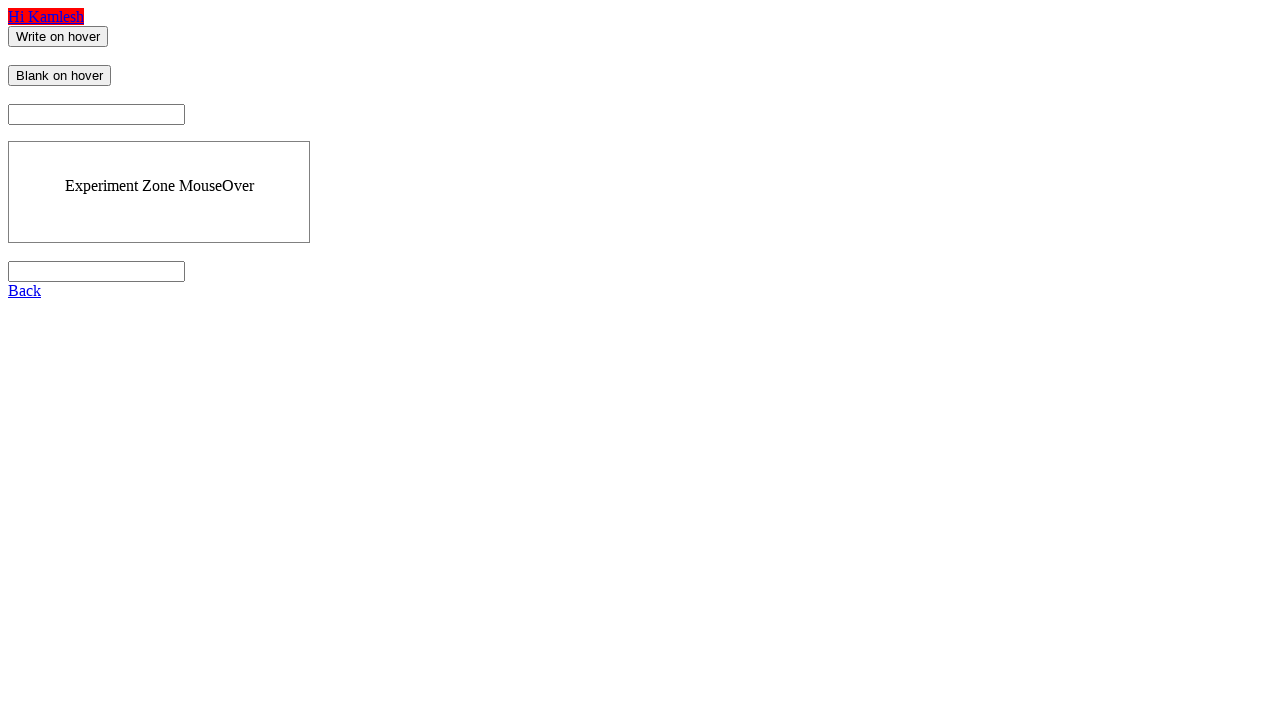

Located 'Write on hover' element
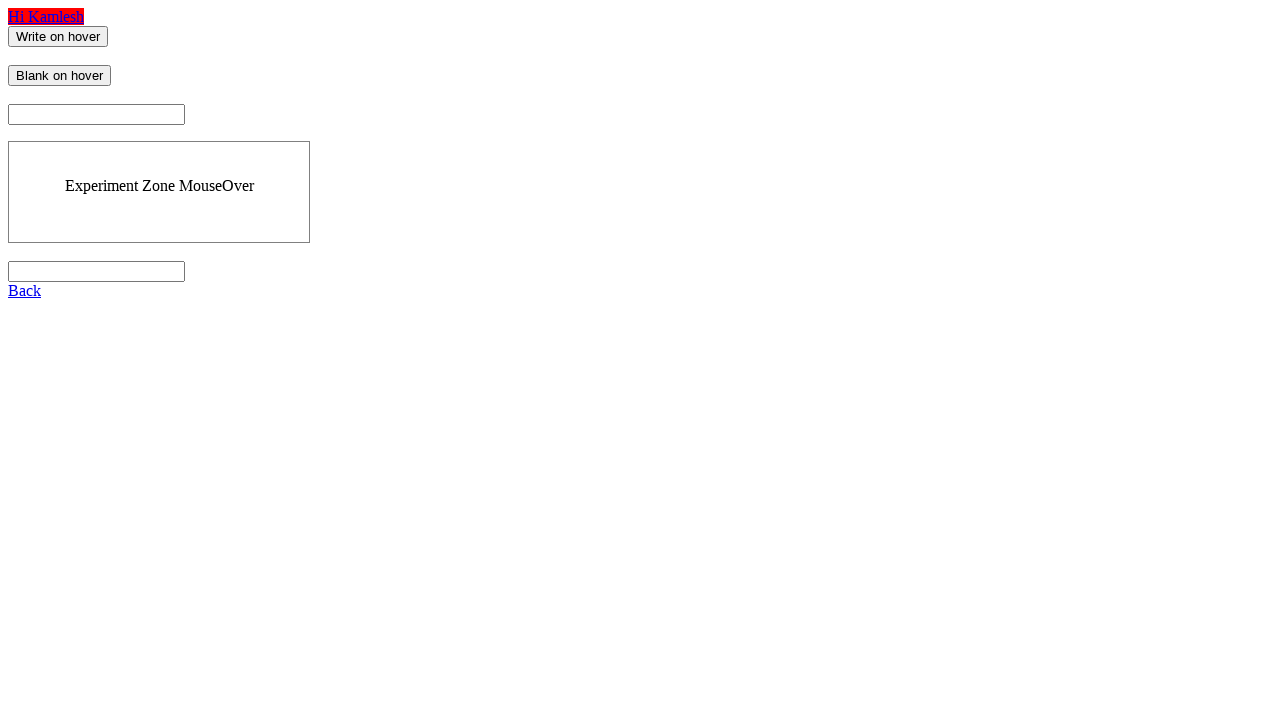

Located 'Blank on hover' element
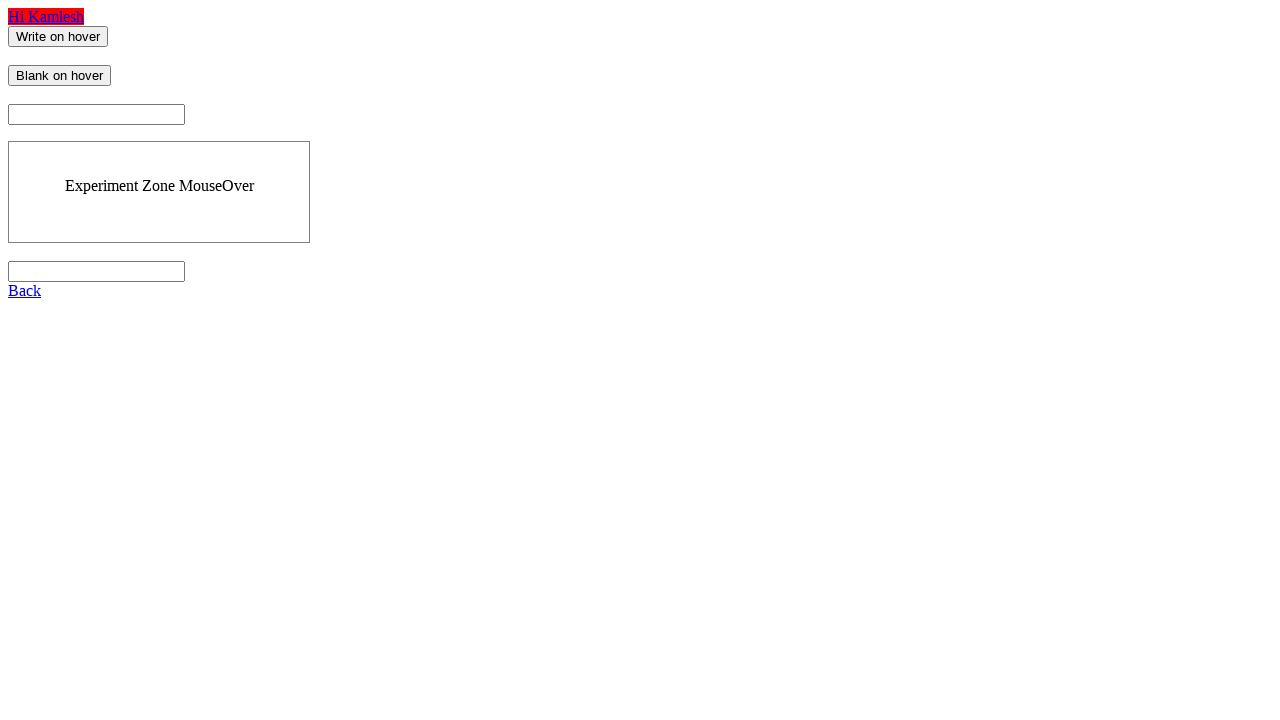

Located result input field
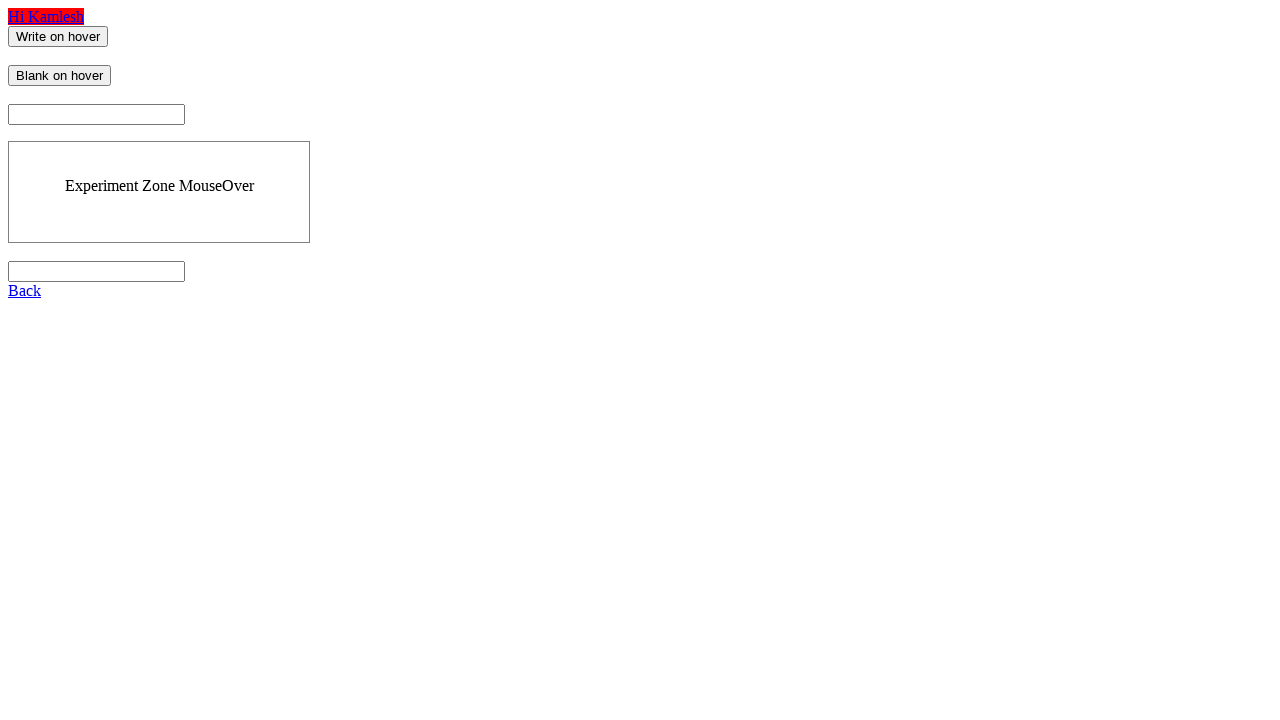

Hovered over 'Write on hover' element at (58, 36) on xpath=//input[@value="Write on hover"]
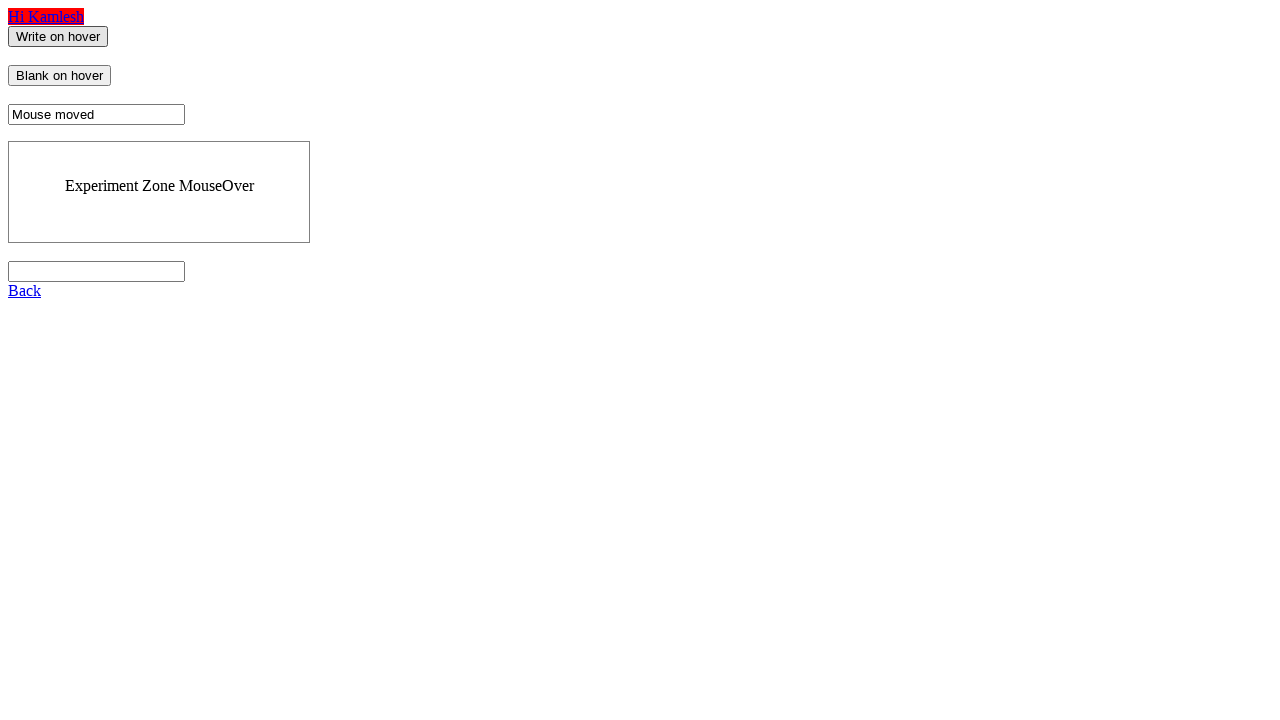

Waited 500ms for hover effect on write element
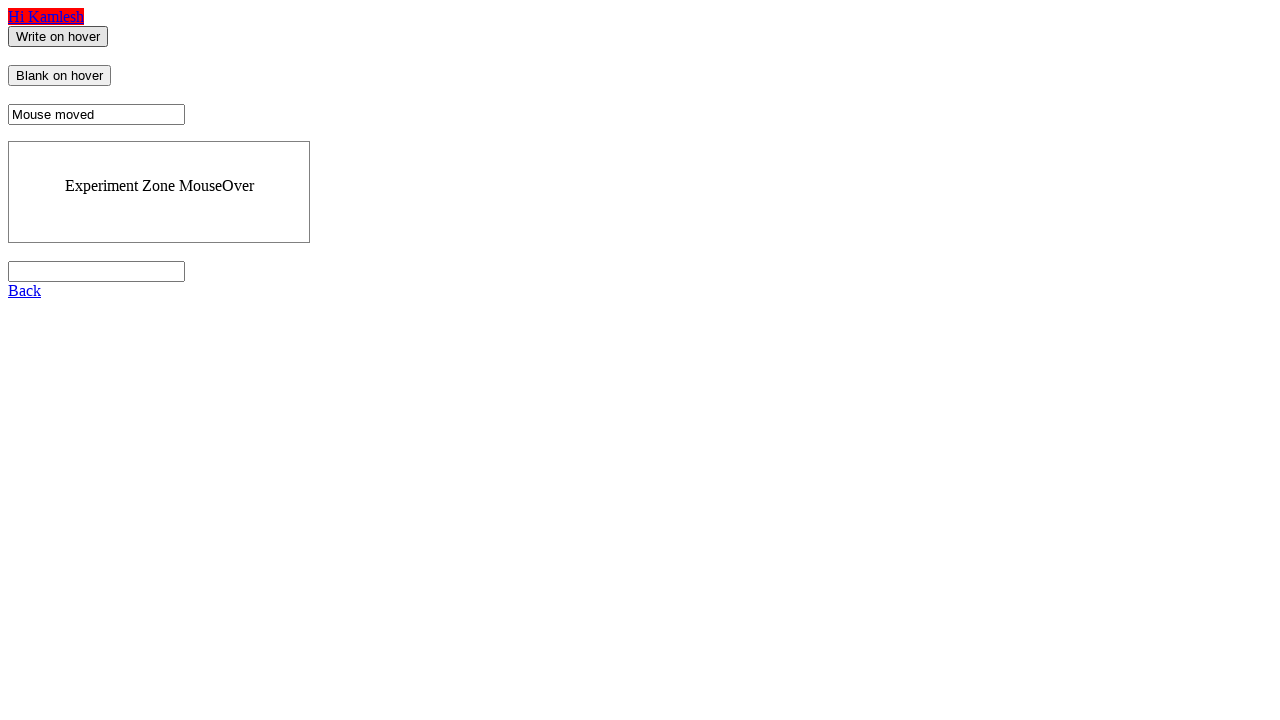

Hovered over 'Blank on hover' element at (60, 76) on xpath=//input[@value="Blank on hover"]
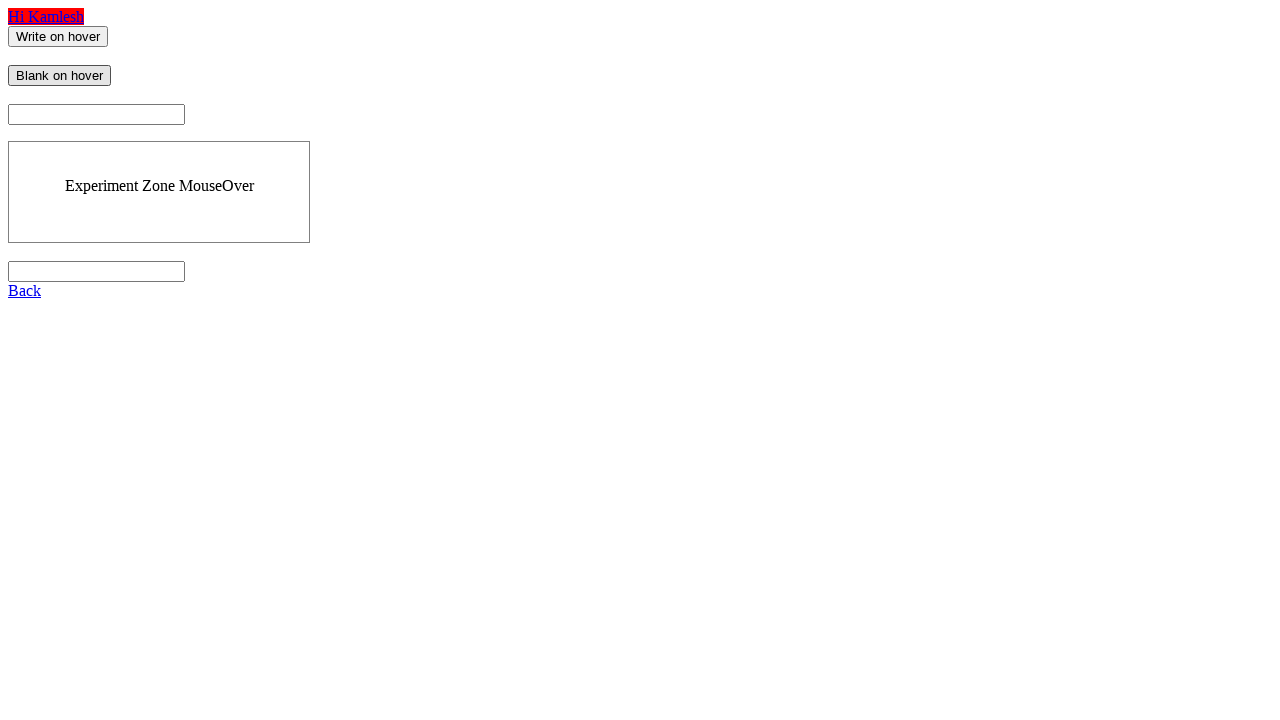

Waited 500ms for hover effect on blank element
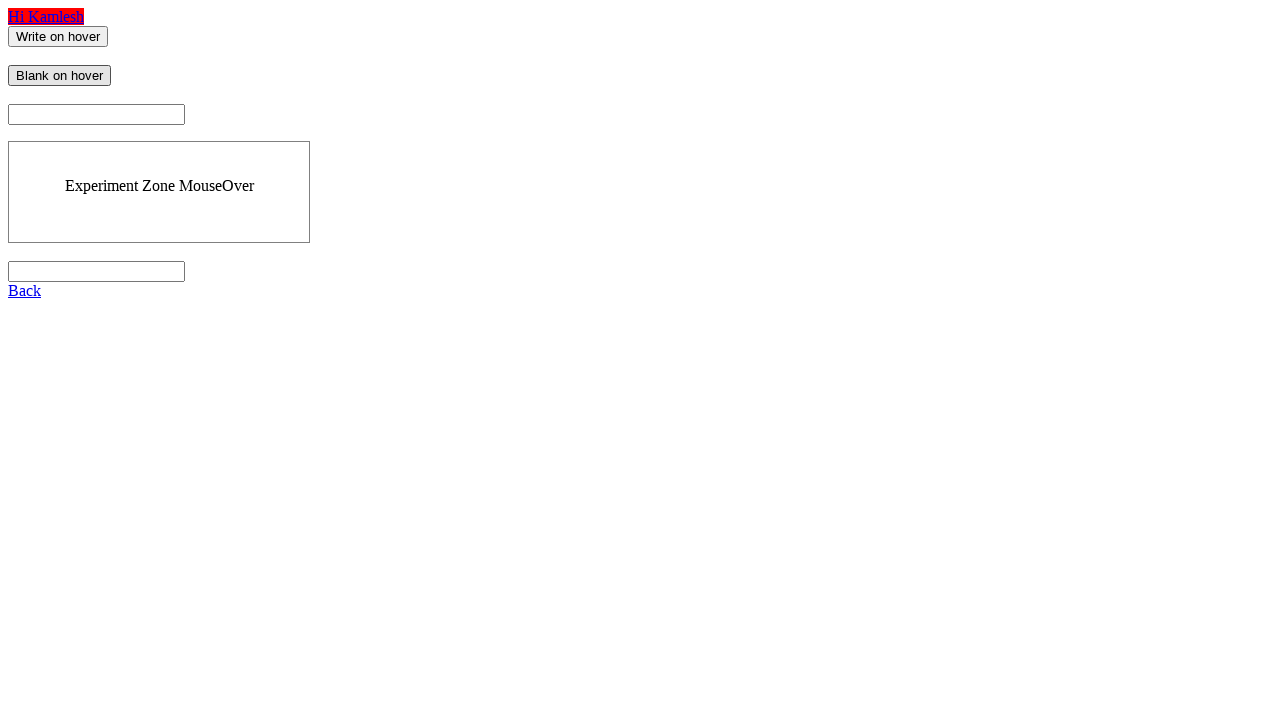

Hovered back over 'Write on hover' element at (58, 36) on xpath=//input[@value="Write on hover"]
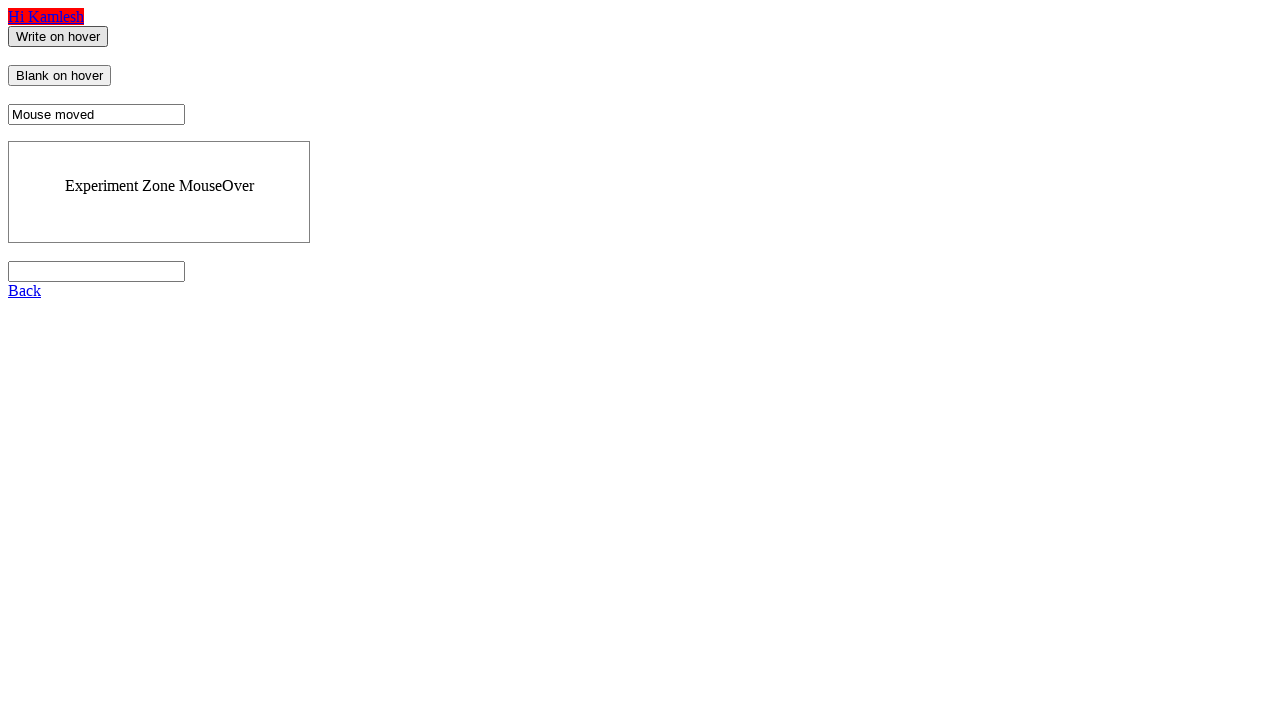

Waited 500ms to observe final hover state
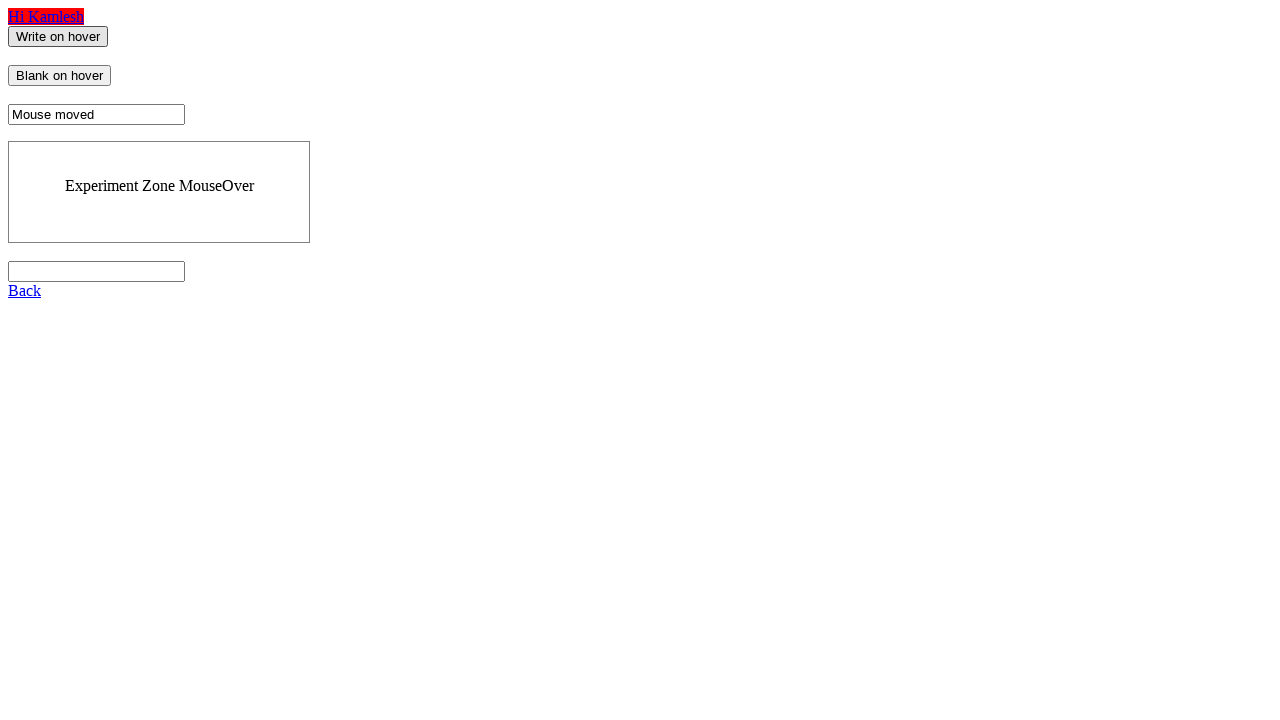

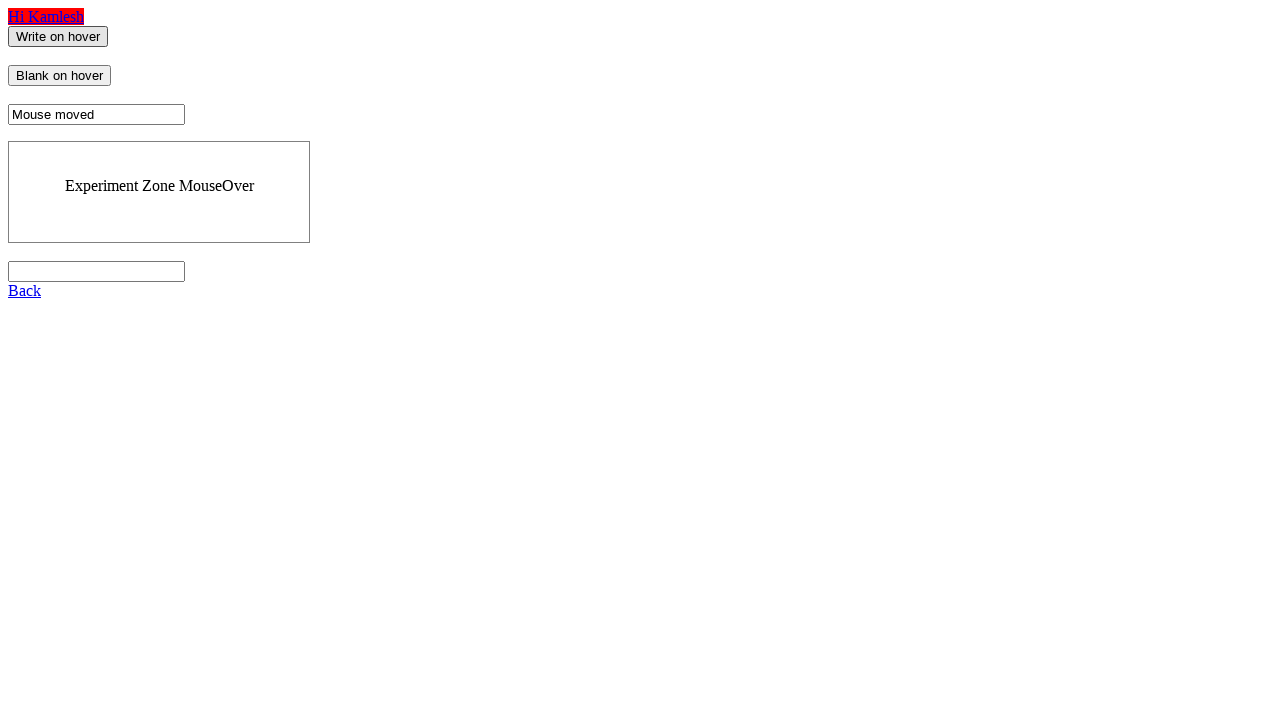